Tests that sub-items appear when hovering over Main Item 2

Starting URL: https://demoqa.com/elements

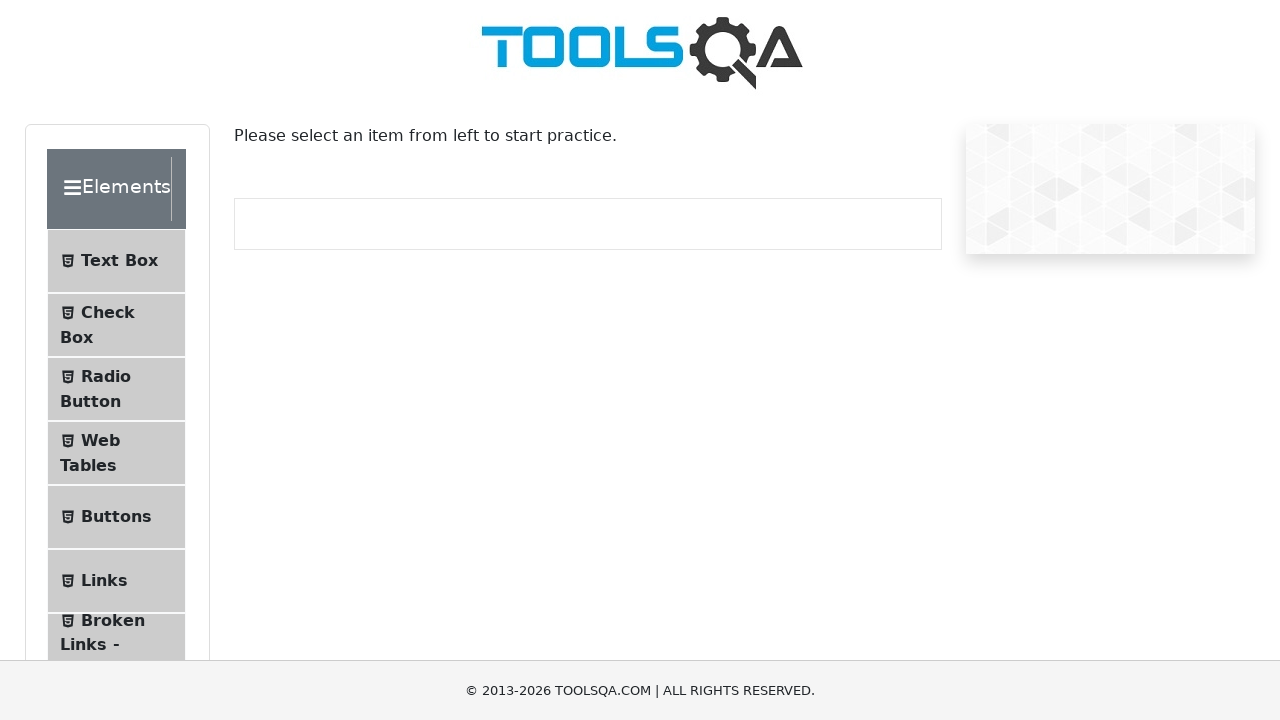

Navigated to https://demoqa.com/elements
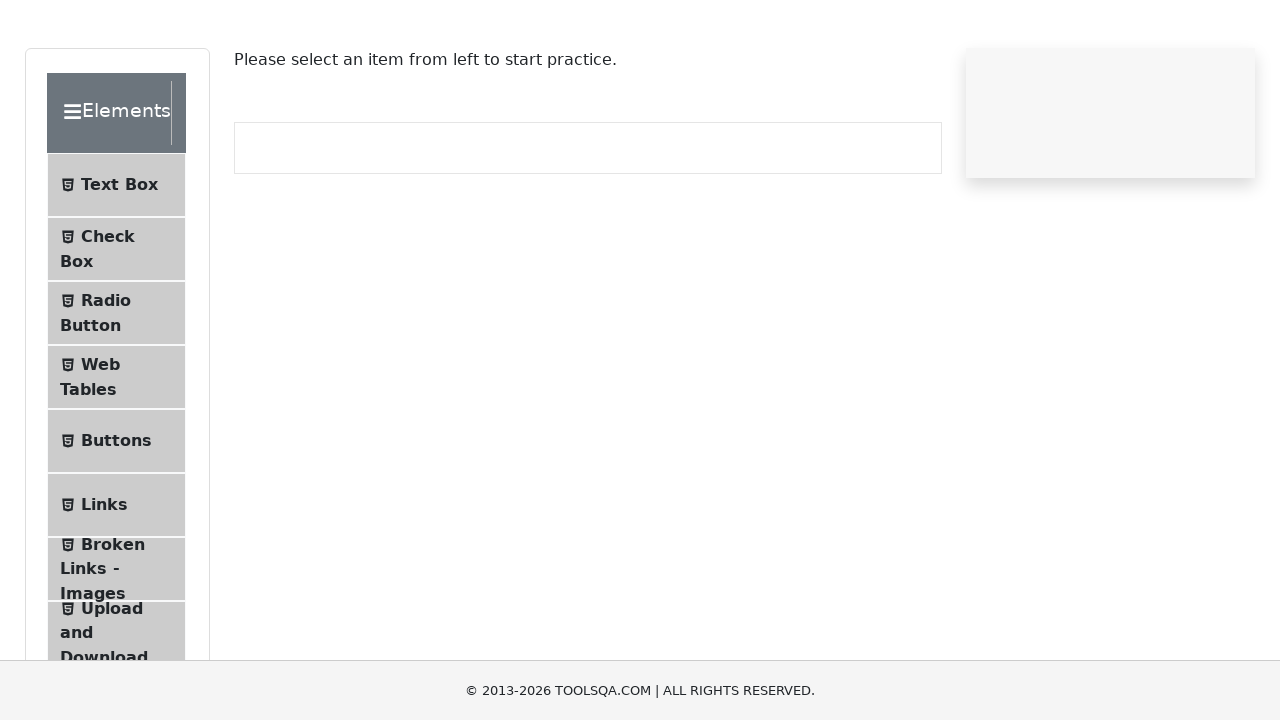

Clicked on Widgets section at (103, 387) on internal:text="Widgets"i
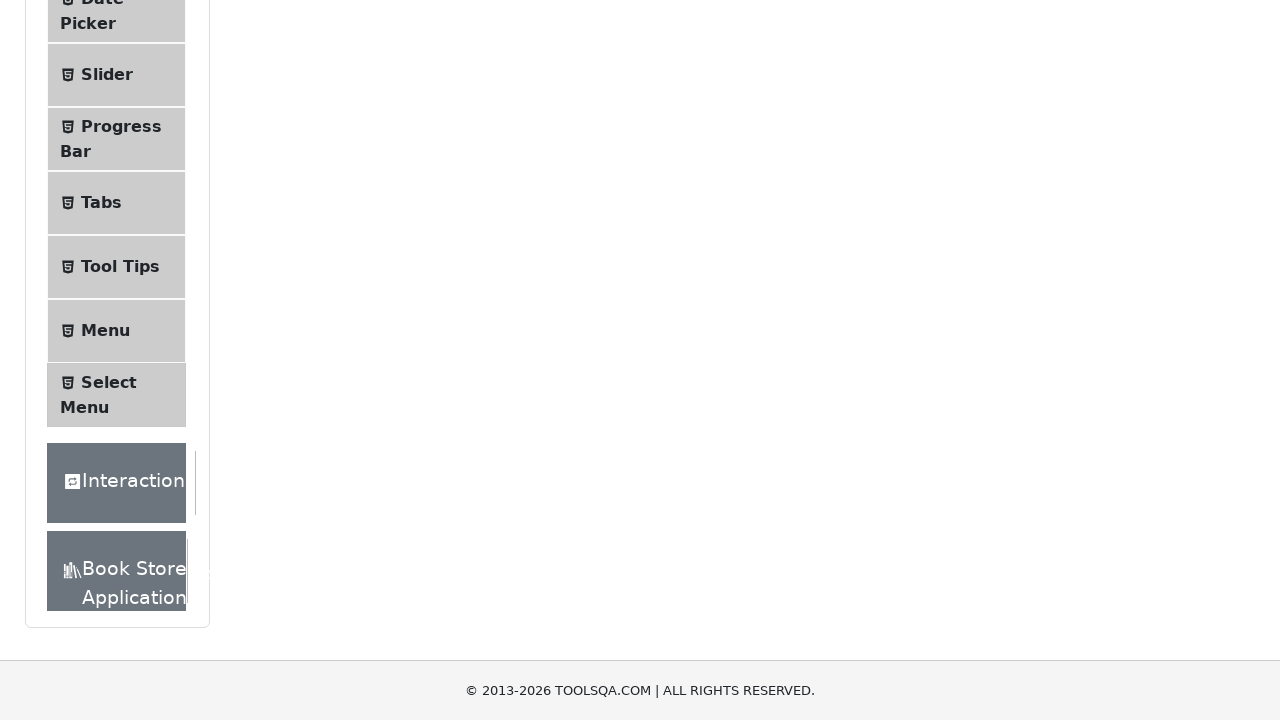

Clicked on Menu at (105, 331) on internal:text="Menu"s
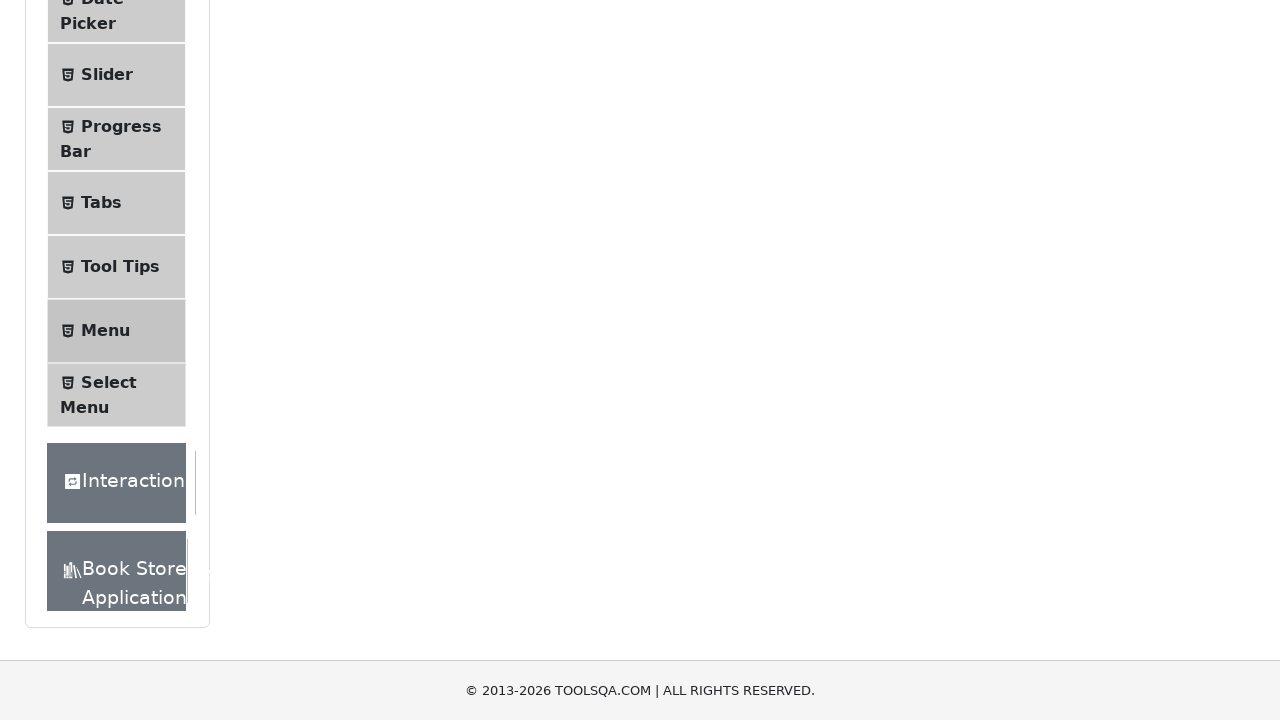

Hovered over Main Item 2 at (534, 240) on #nav > li:nth-child(2) > a
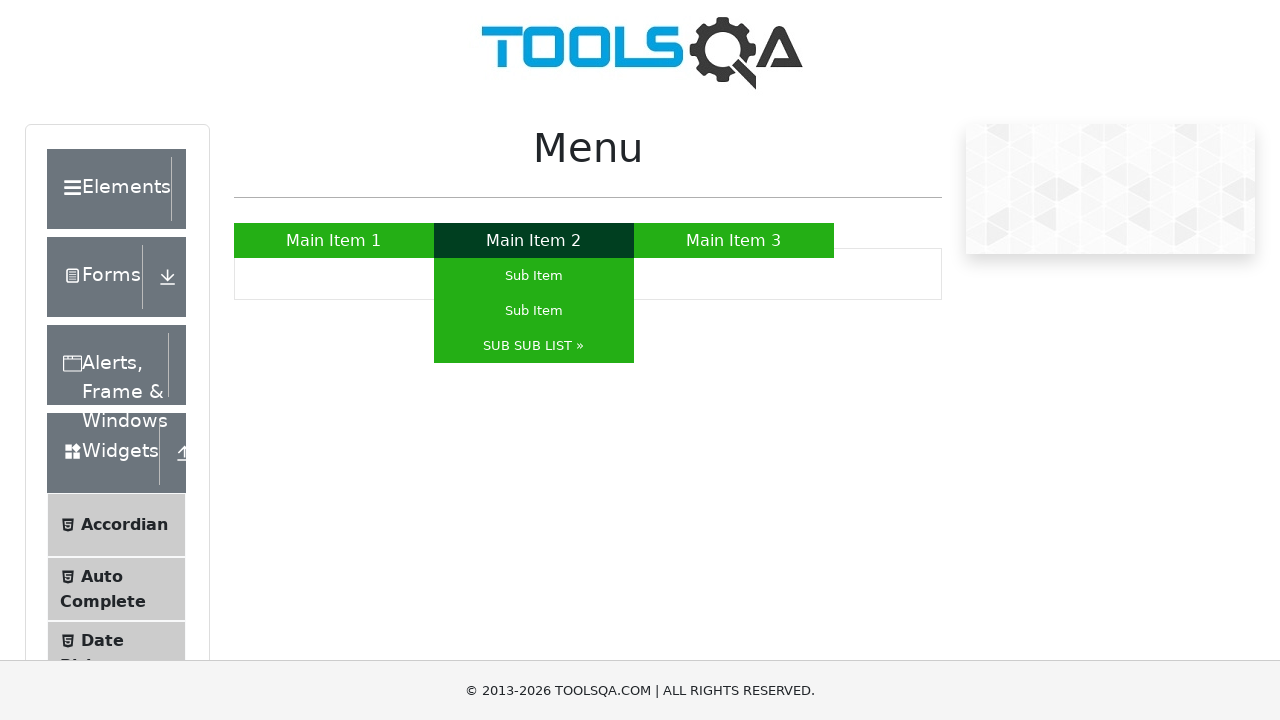

Sub-items appeared when hovering over Main Item 2
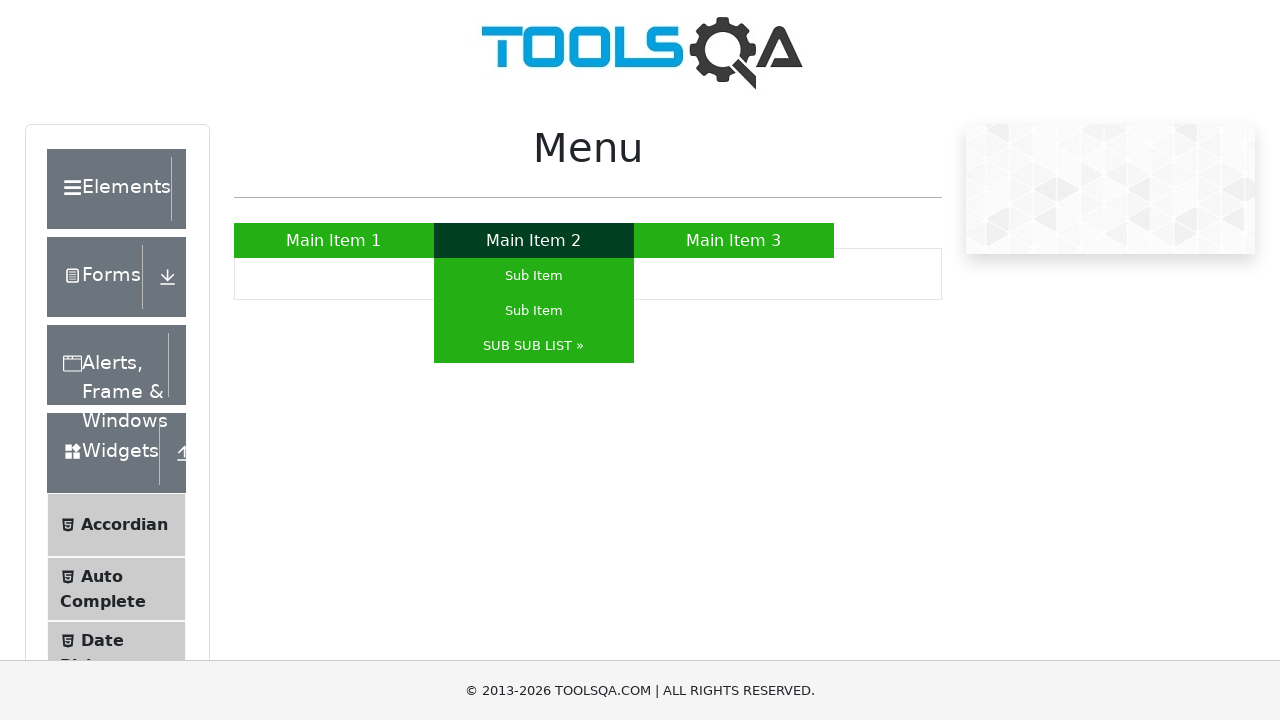

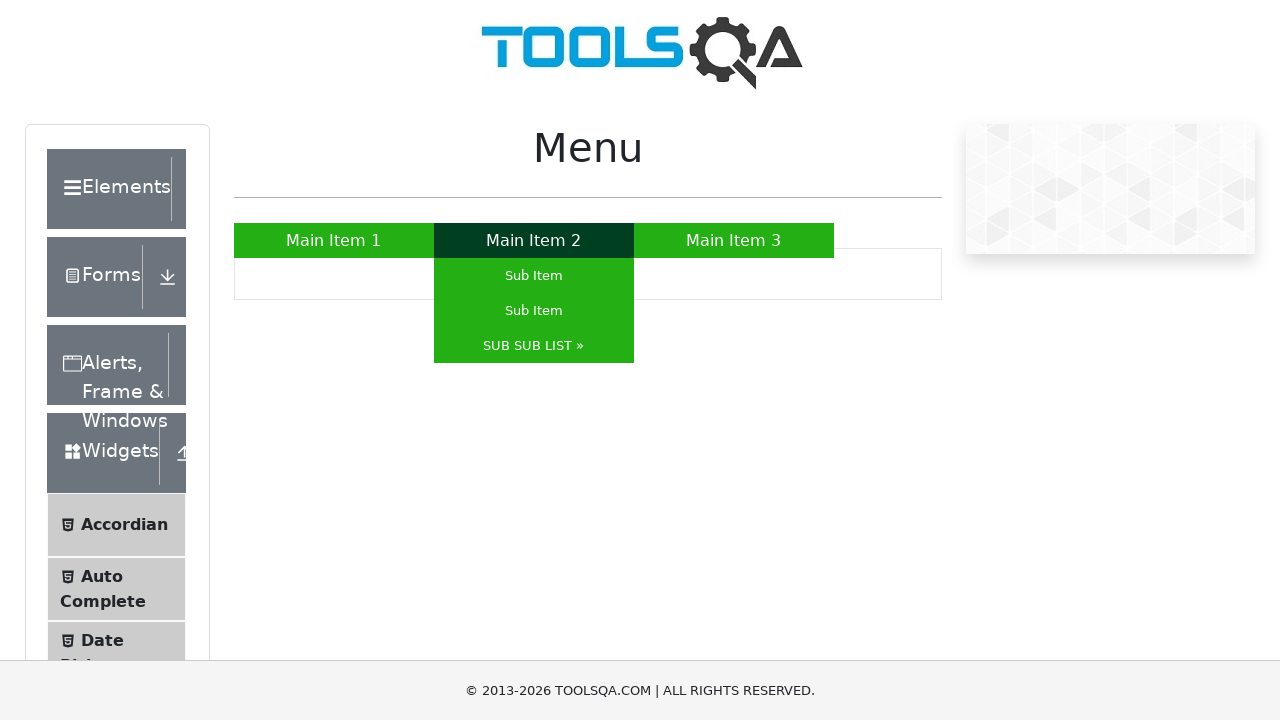